Tests checkbox functionality by clicking to select and unselect the first checkbox, verifying its state changes, and counting the total number of checkboxes on the page

Starting URL: https://www.rahulshettyacademy.com/AutomationPractice/

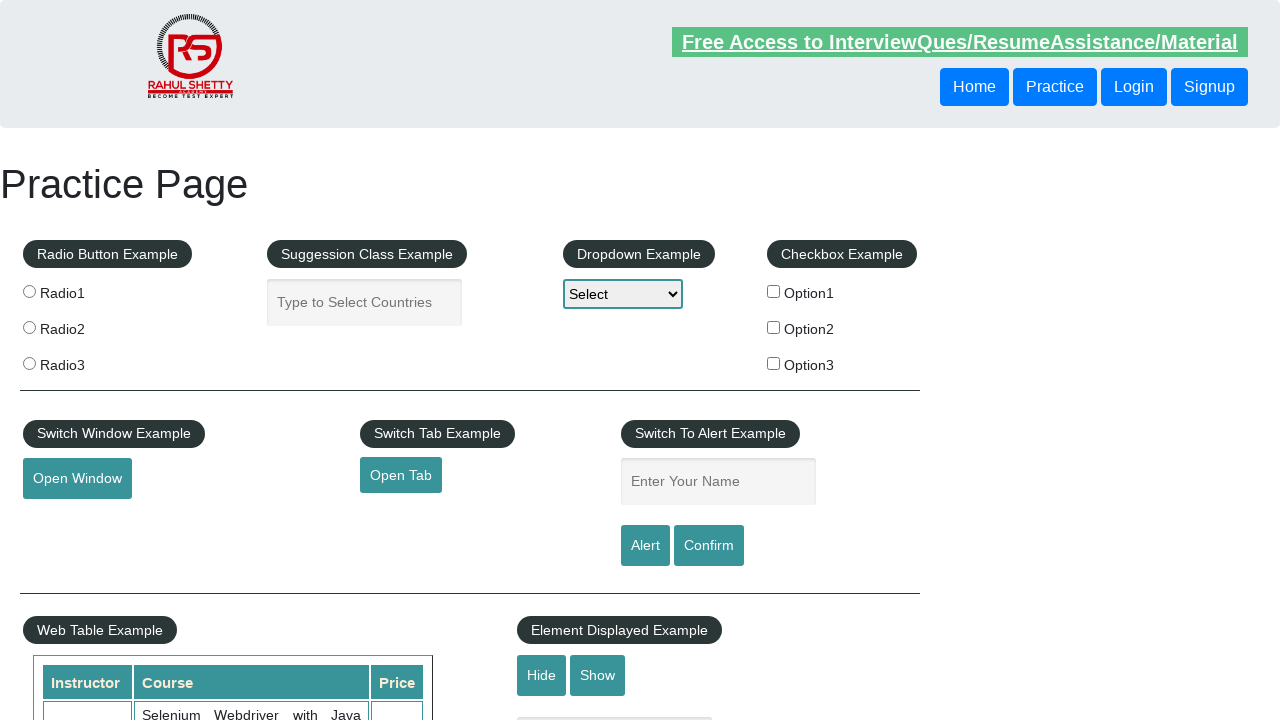

Navigated to Rahul Shetty Academy automation practice page
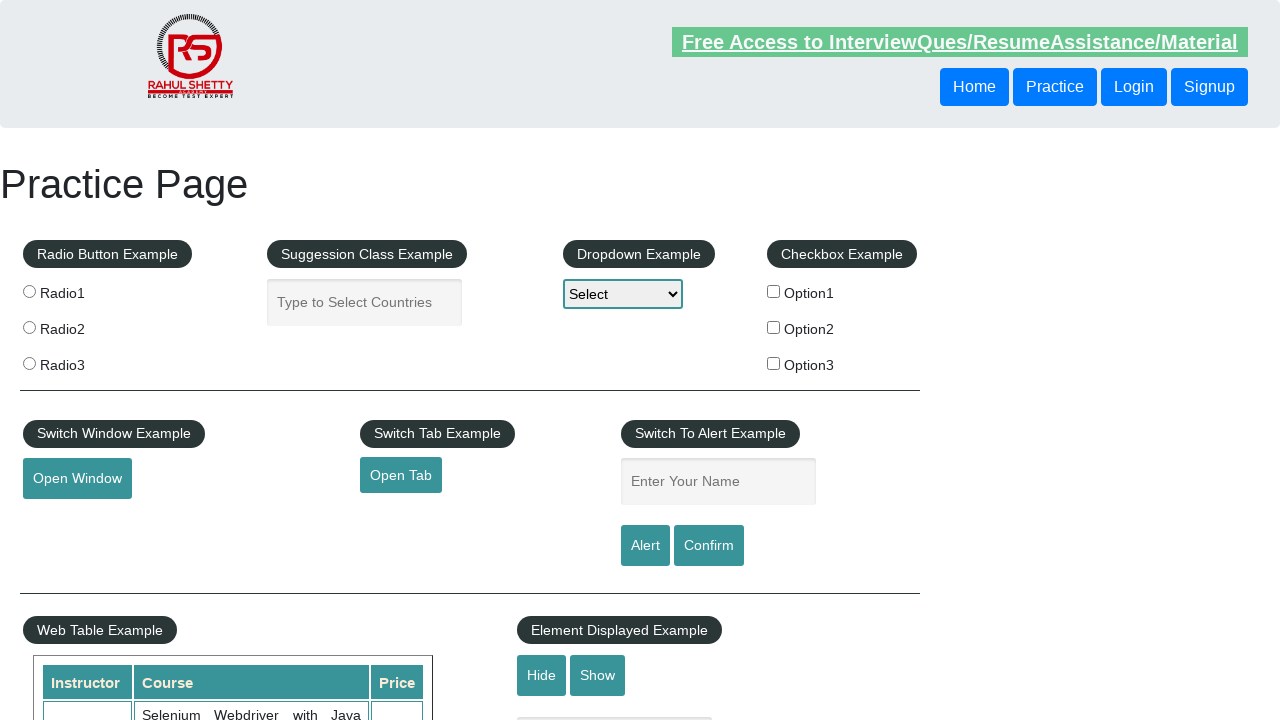

Clicked first checkbox to select it at (774, 291) on #checkBoxOption1
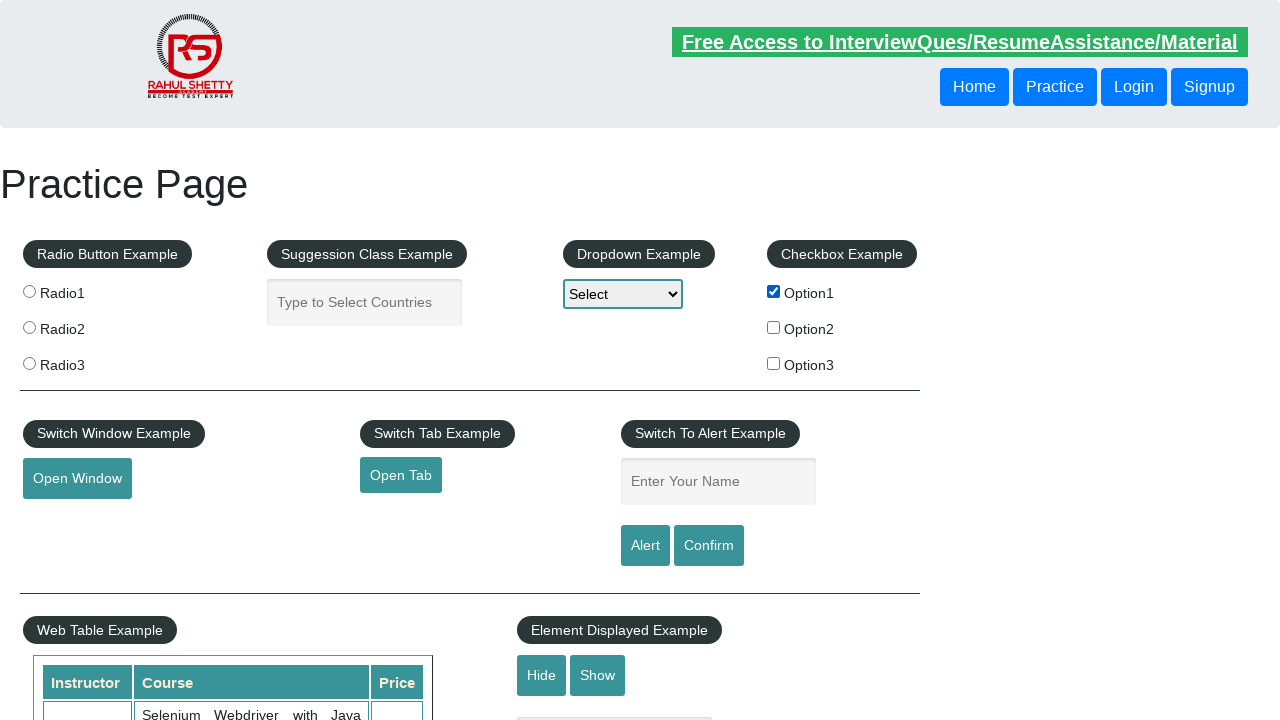

Verified first checkbox is selected
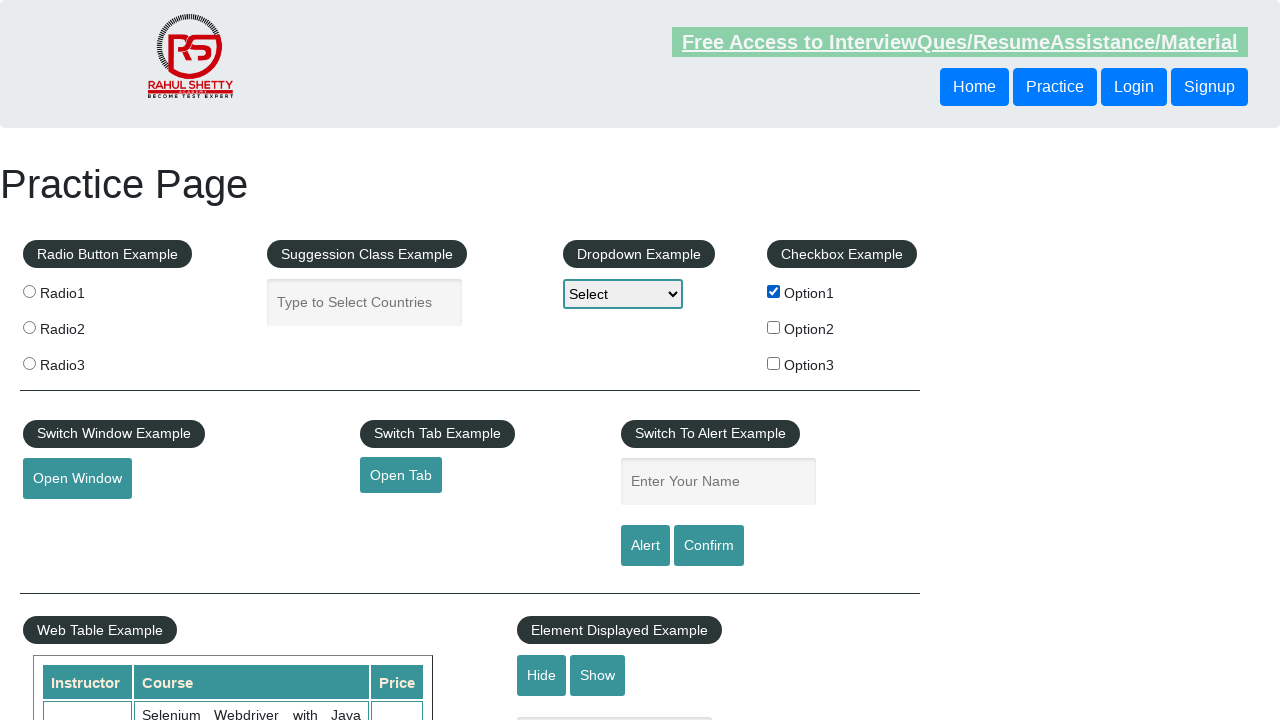

Clicked first checkbox again to unselect it at (774, 291) on #checkBoxOption1
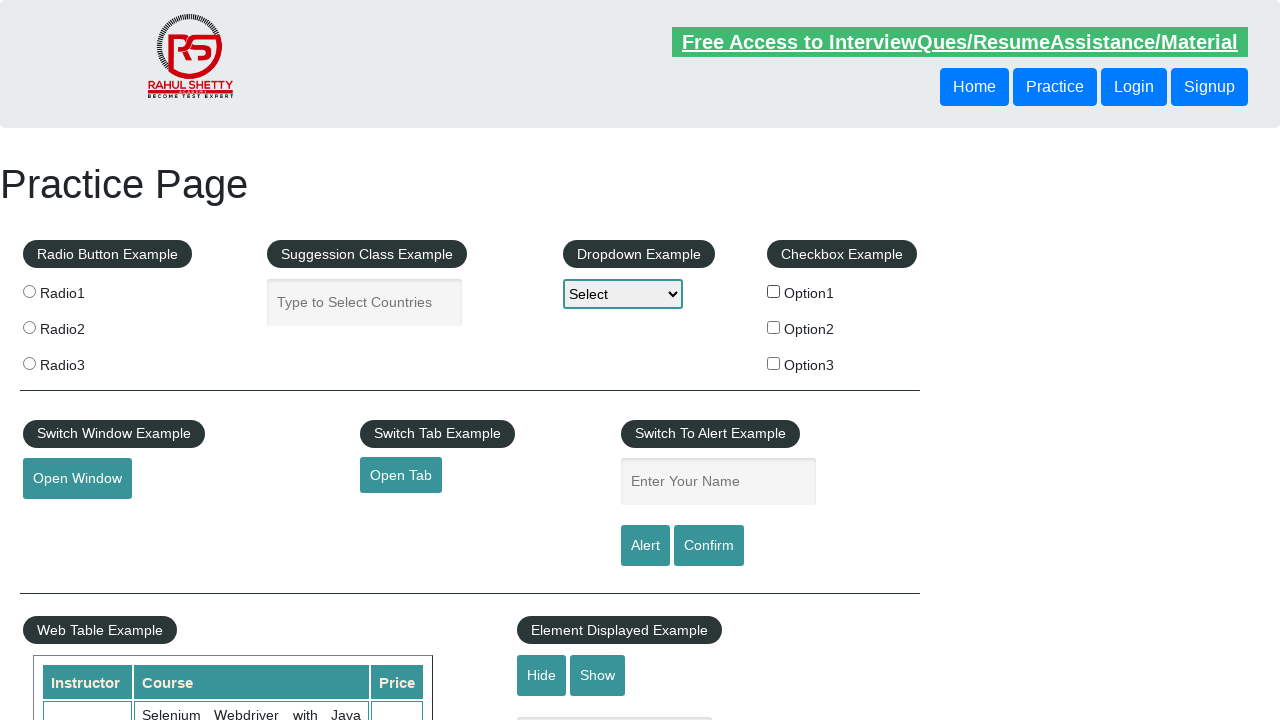

Verified first checkbox is now unselected
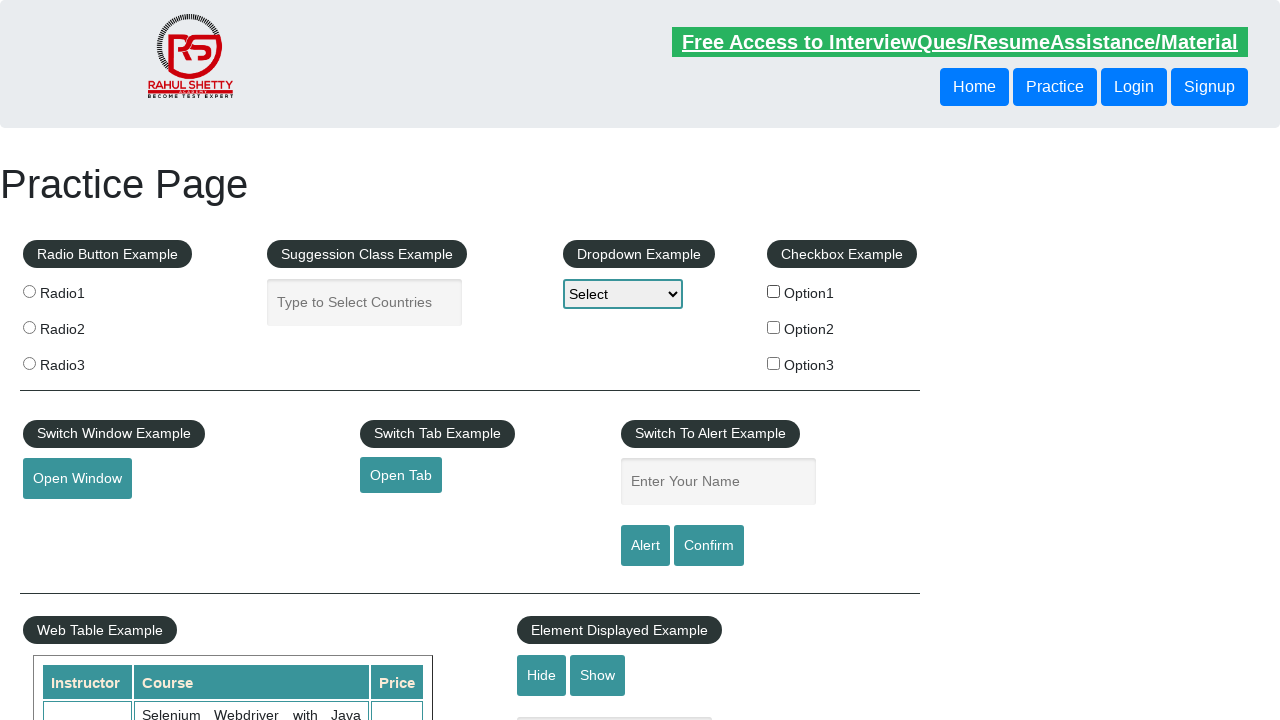

Counted total checkboxes on the page: 3
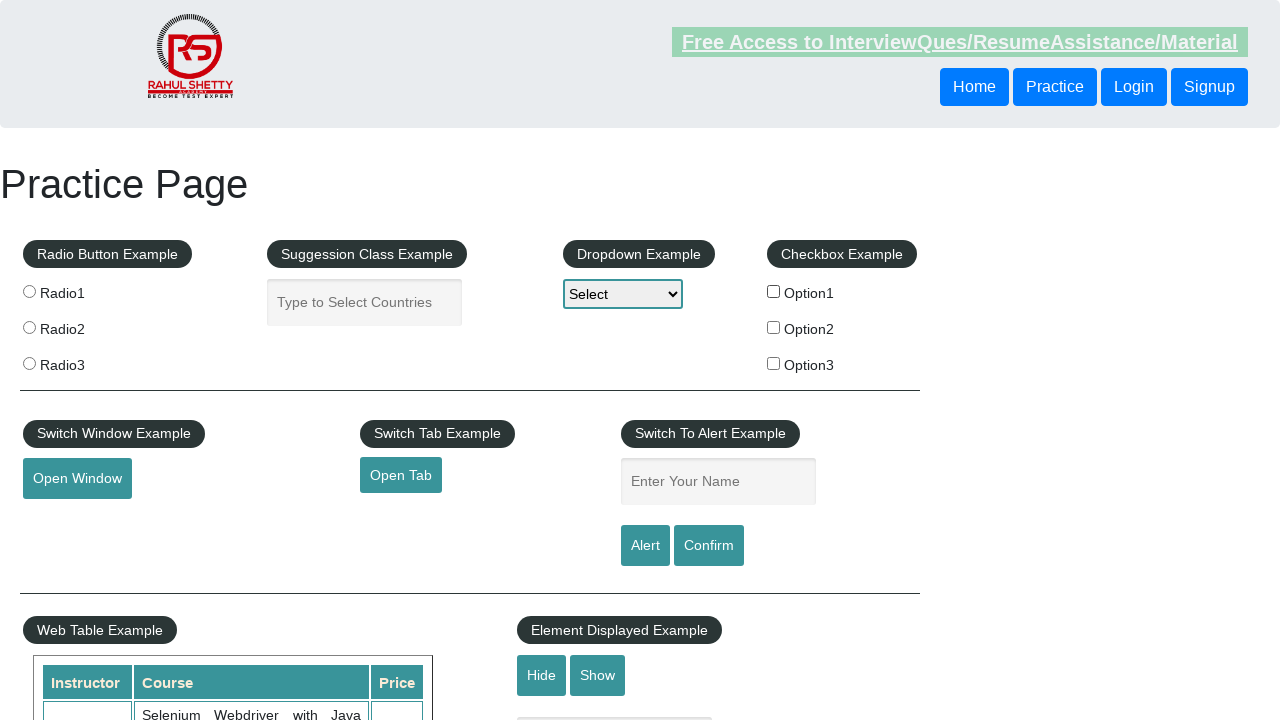

Verified total checkbox count is 3
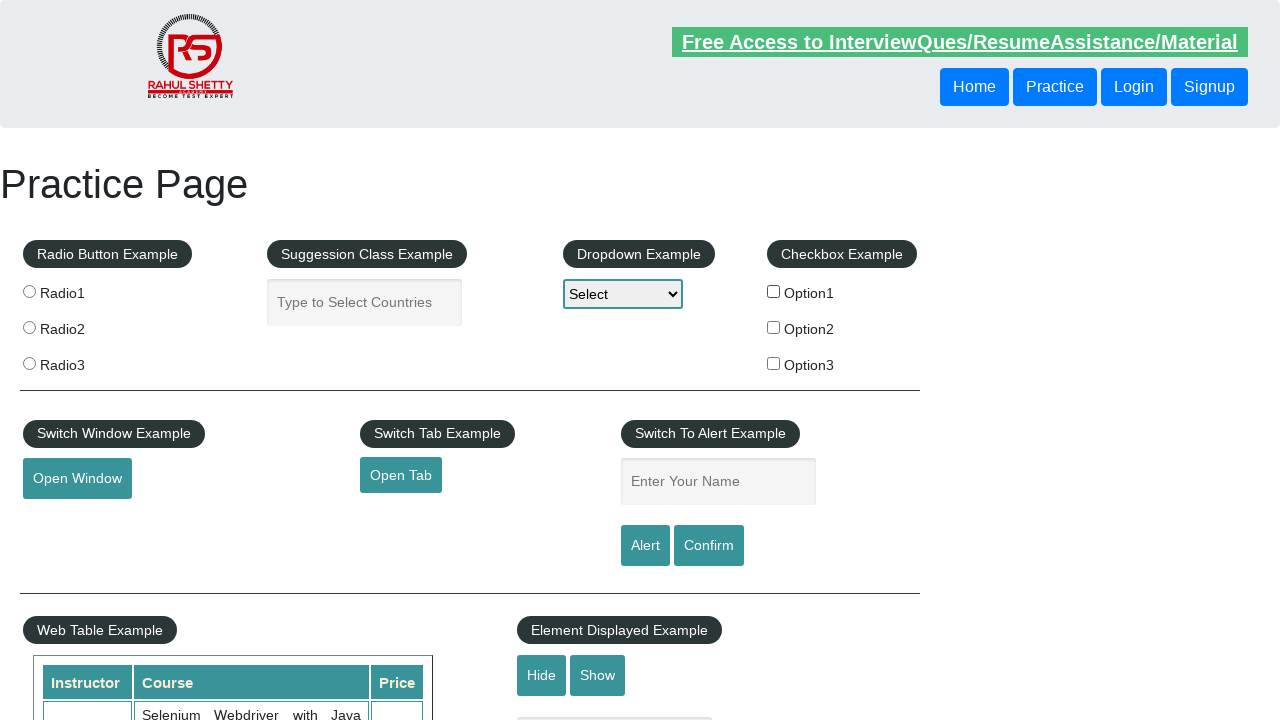

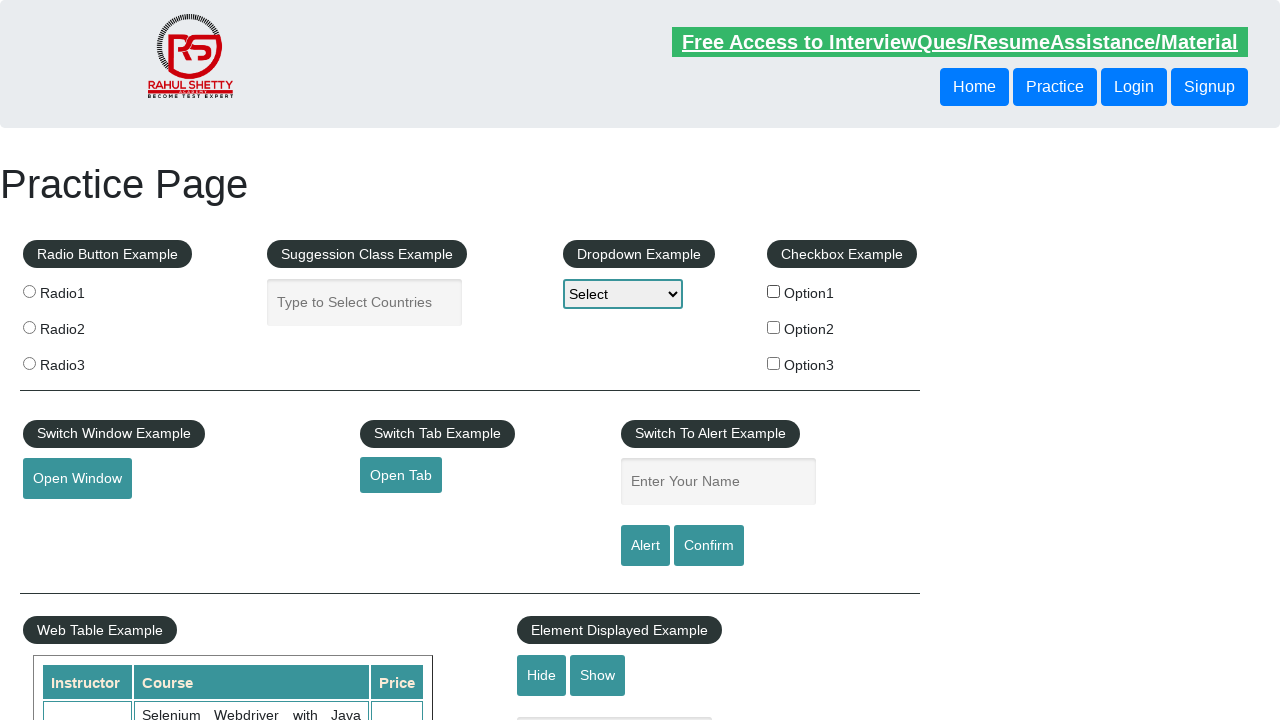